Tests dynamic controls by clicking a button to enable an input field and verifying the state change

Starting URL: http://the-internet.herokuapp.com/dynamic_controls

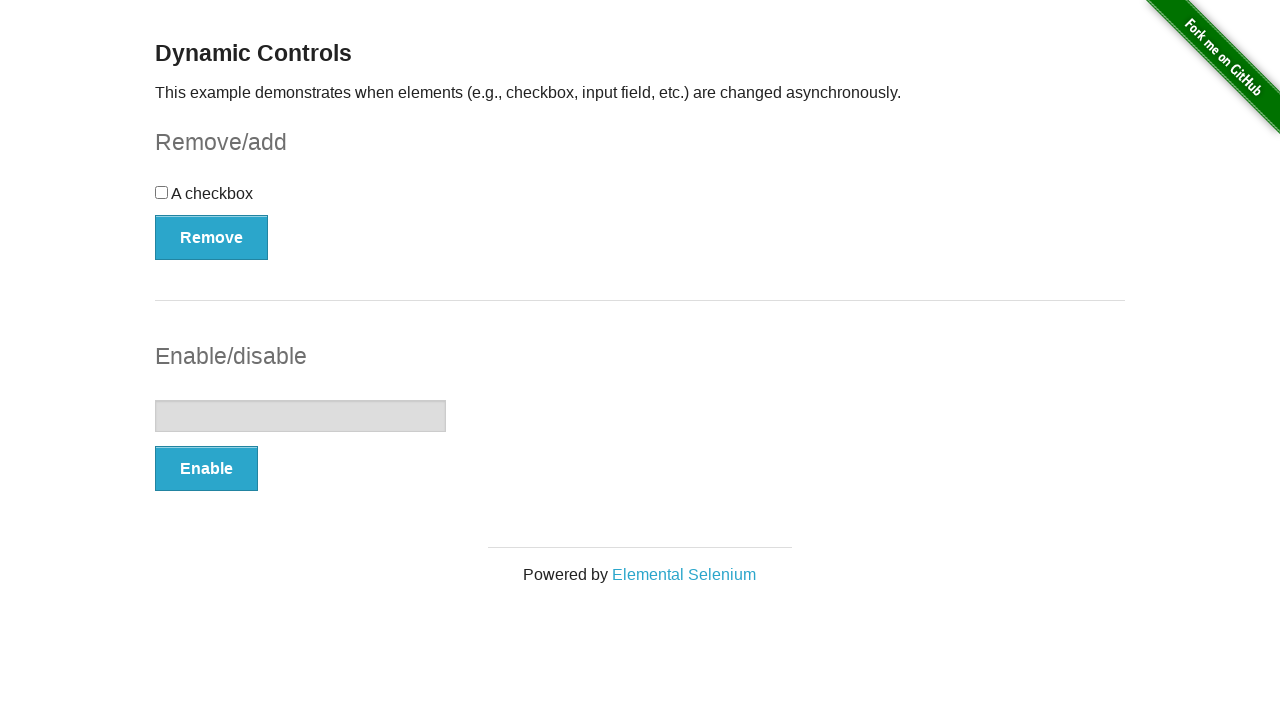

Clicked button to enable input field at (206, 469) on xpath=//form[@id='input-example']/button[@type='button']
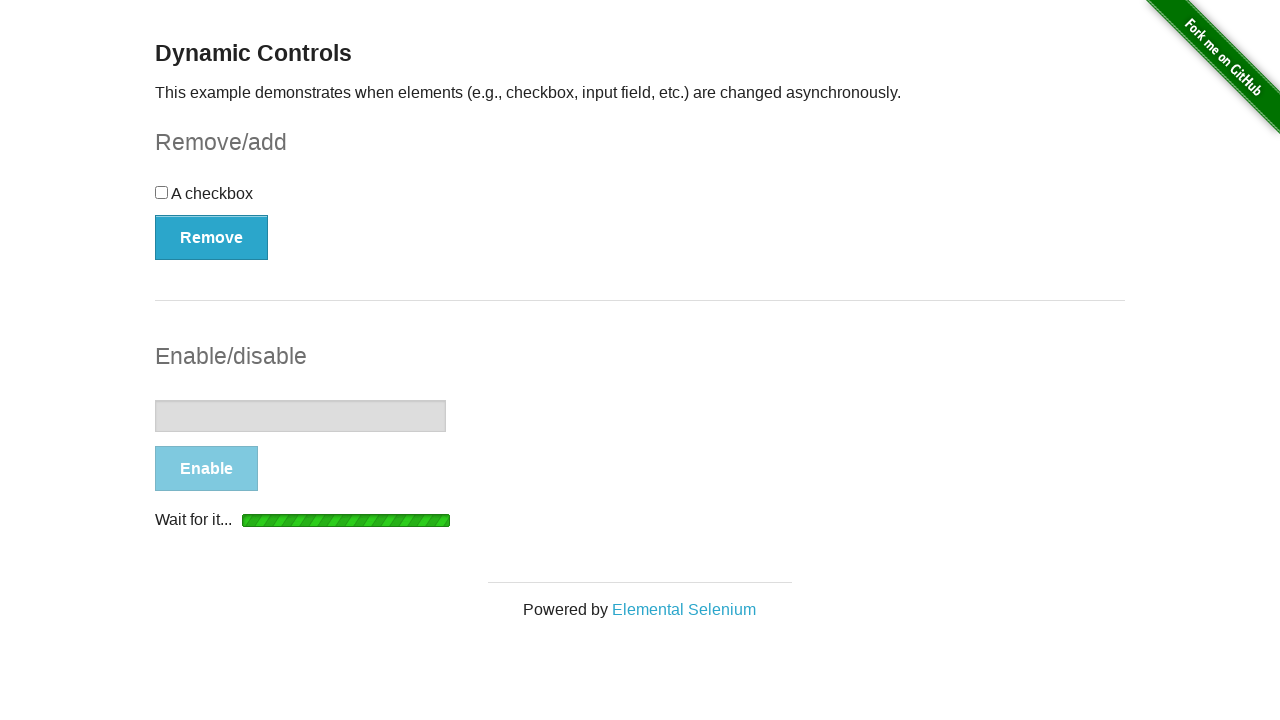

Waited for message element to appear
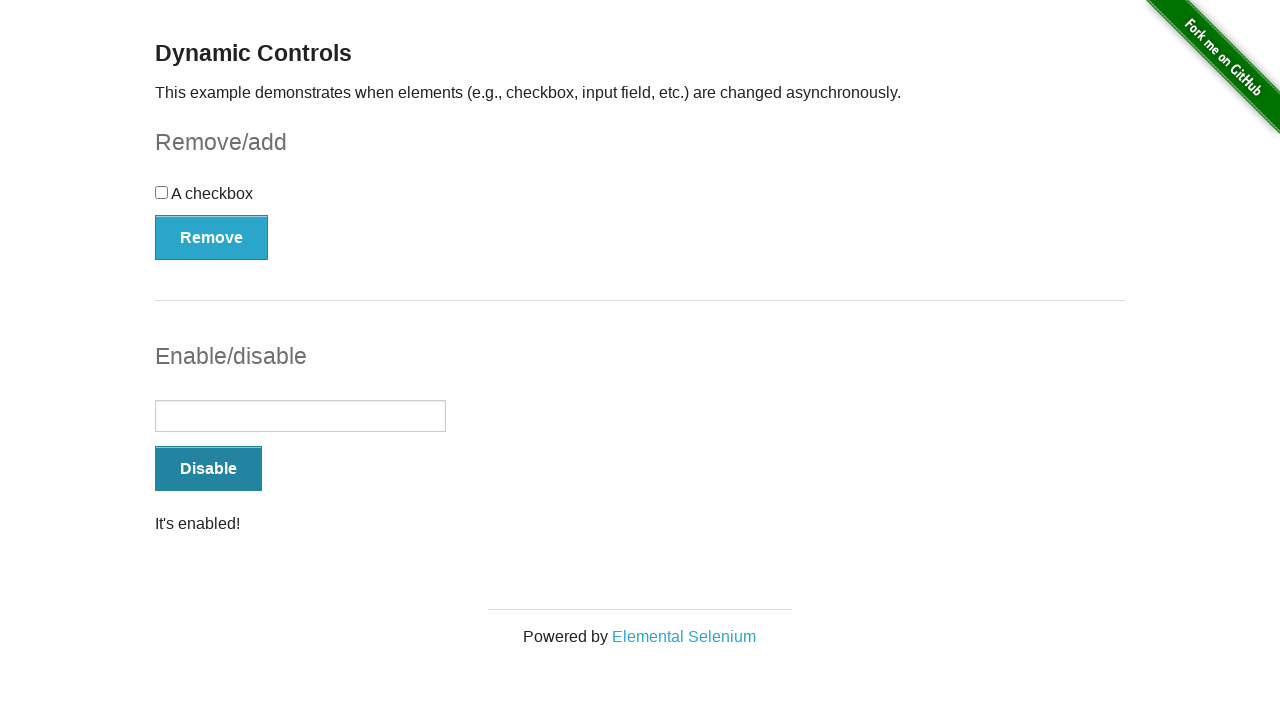

Located input field element
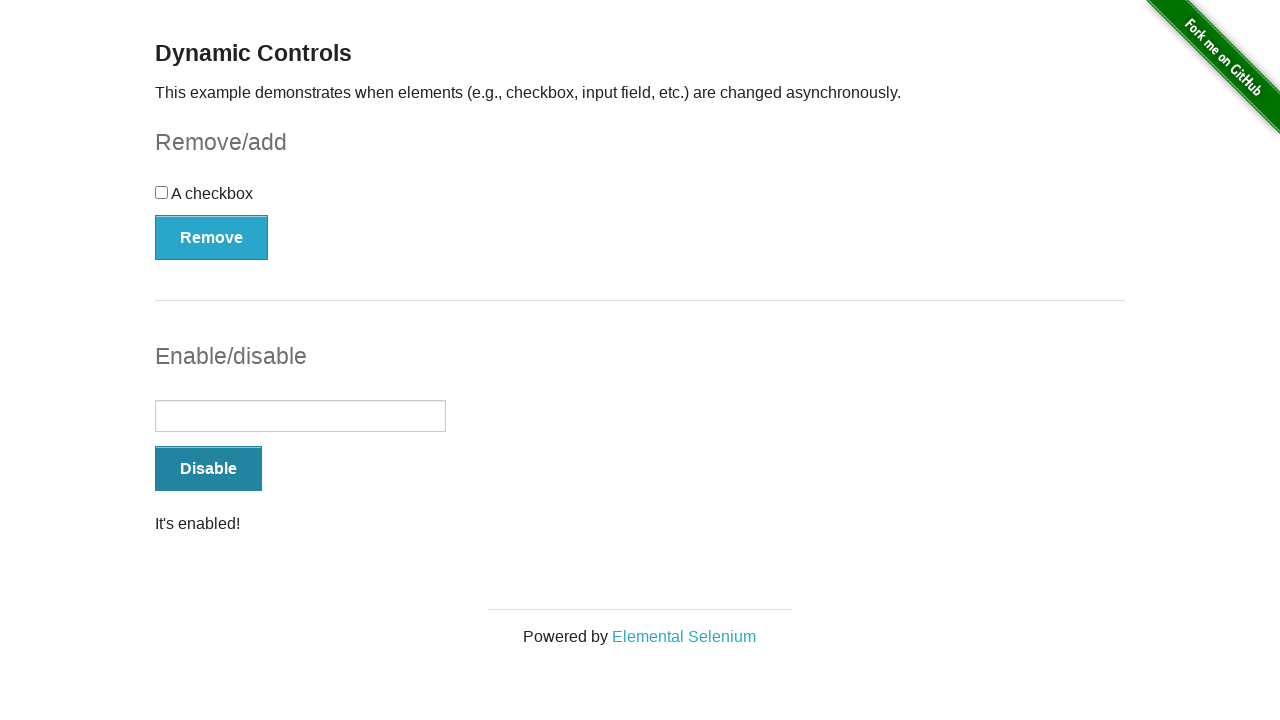

Verified input field is enabled: True
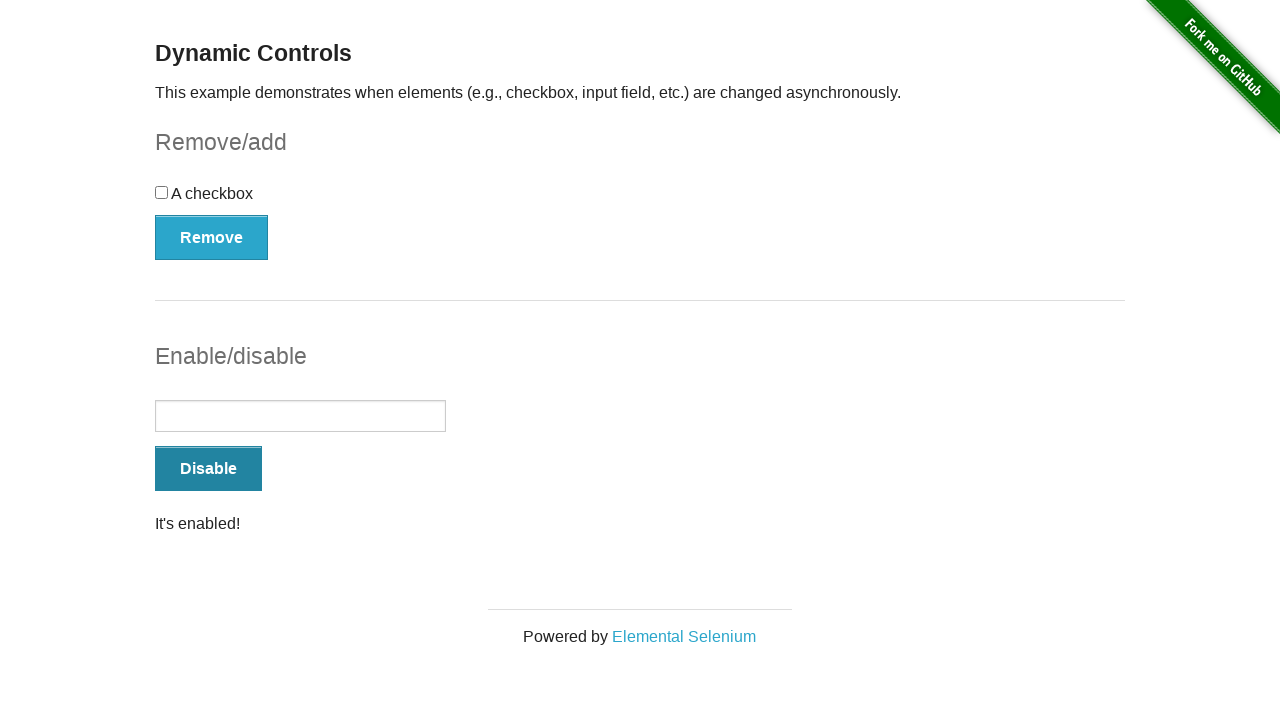

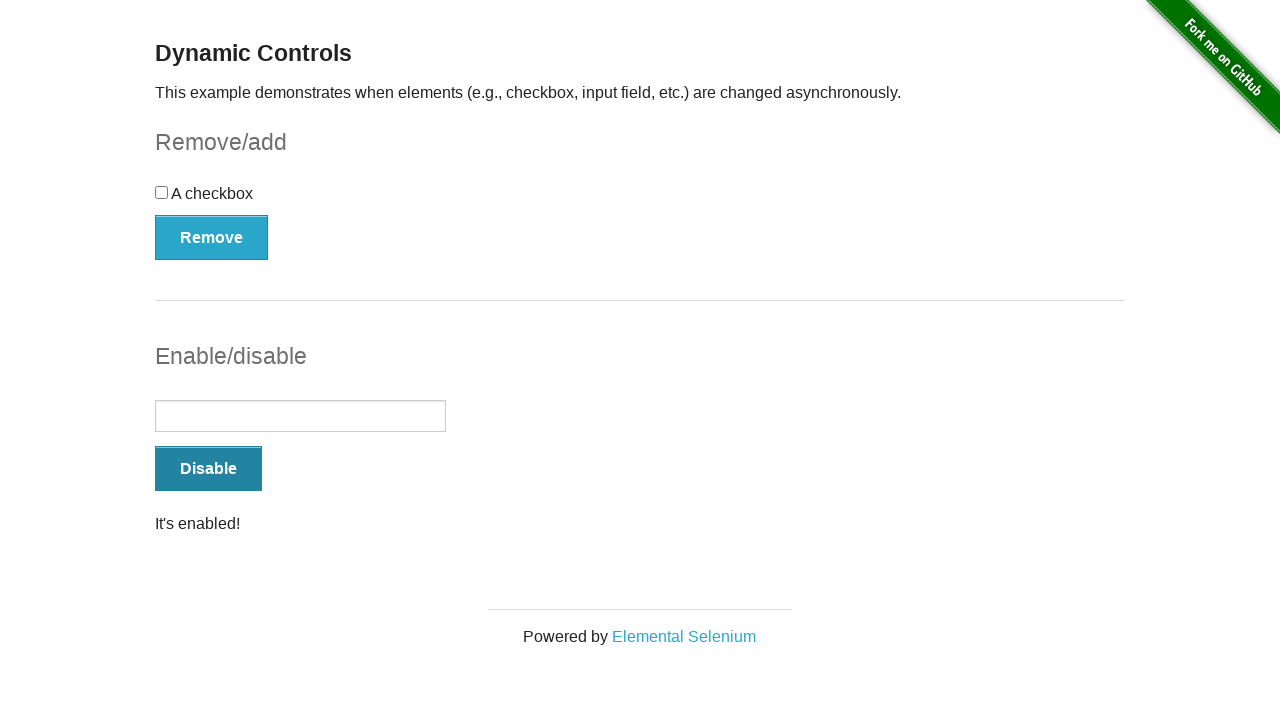